Tests checking both checkboxes on the page, ensuring they become selected after clicking

Starting URL: https://the-internet.herokuapp.com/

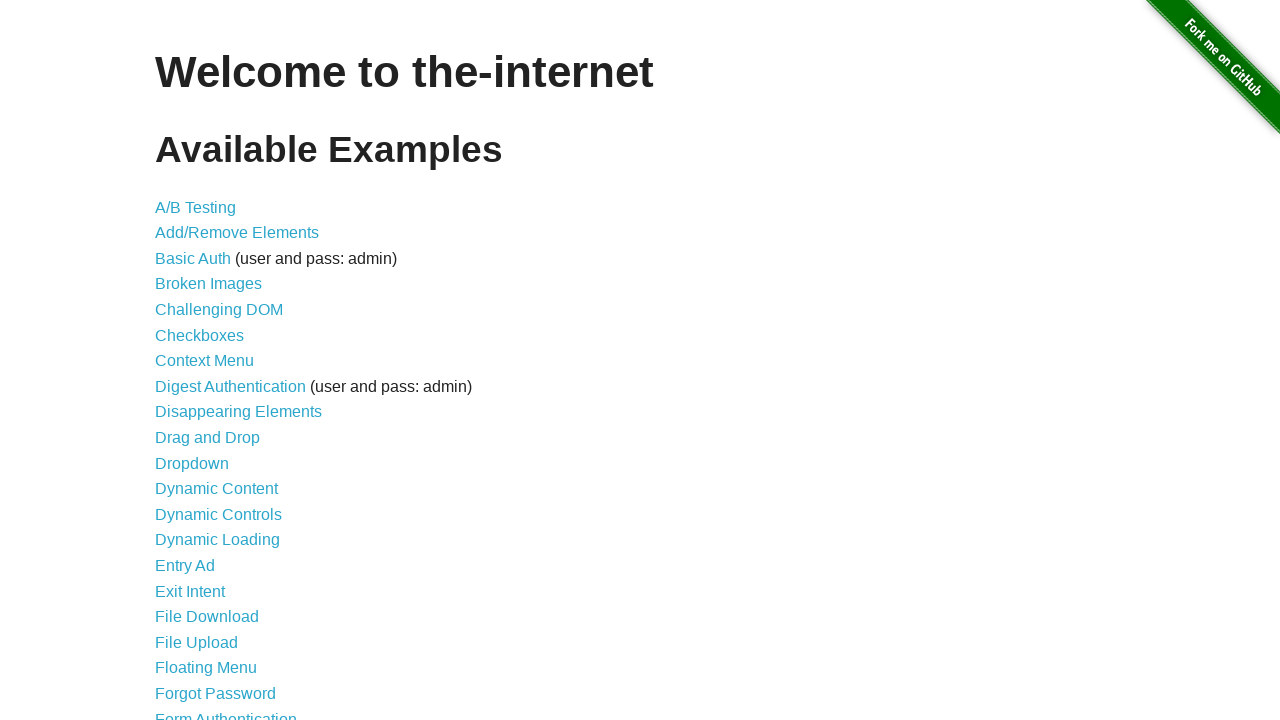

Waited for page to load - h1 element visible
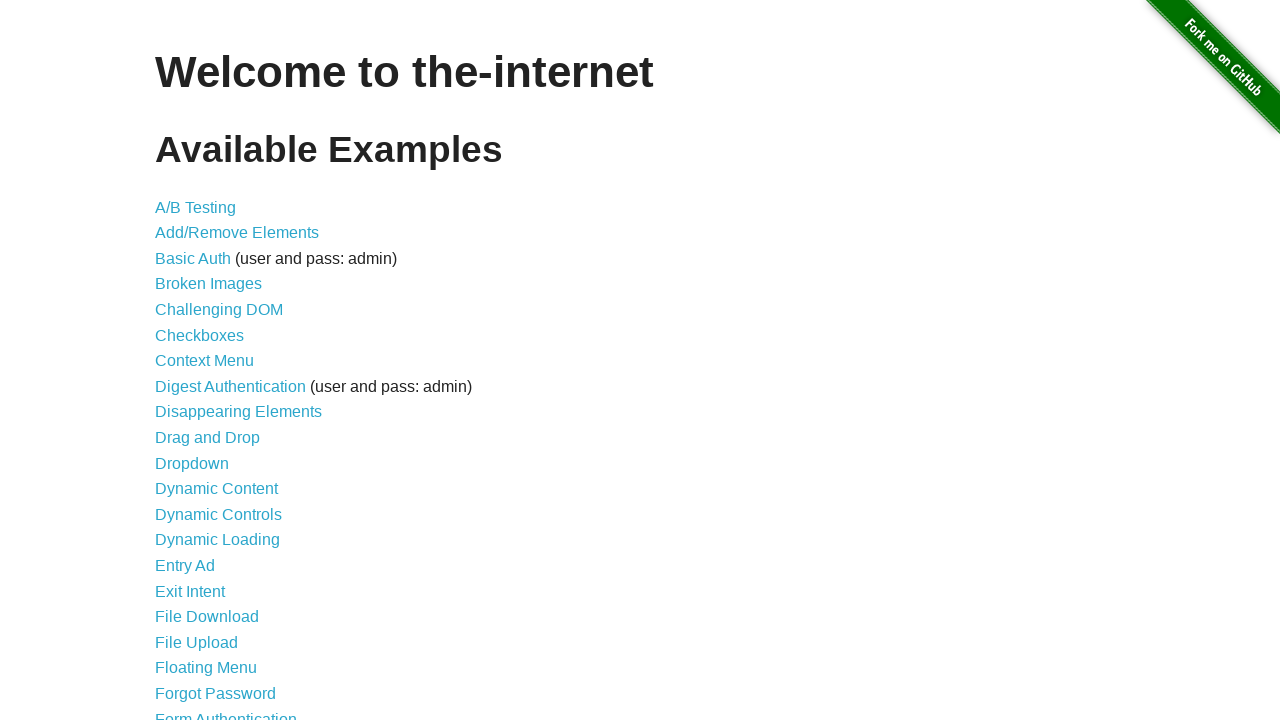

Clicked on Checkboxes link to navigate to checkboxes page at (200, 335) on xpath=//a[normalize-space()='Checkboxes']
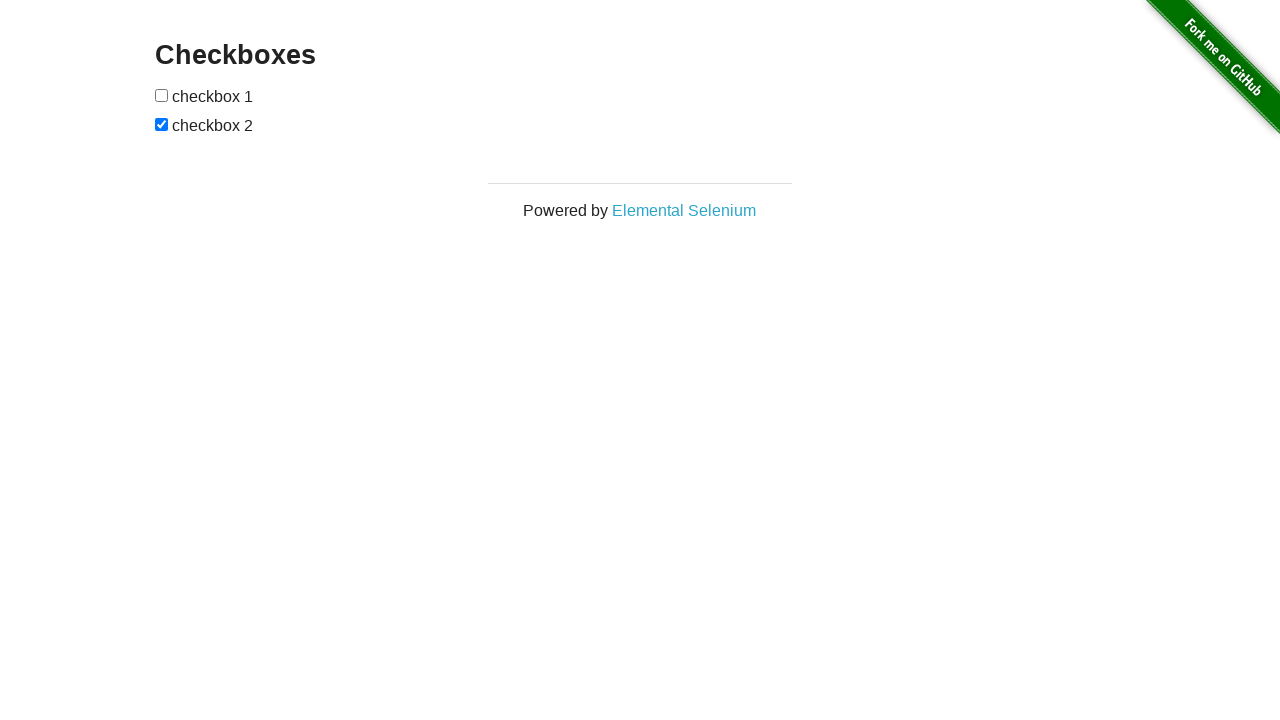

Located all checkbox inputs on the page
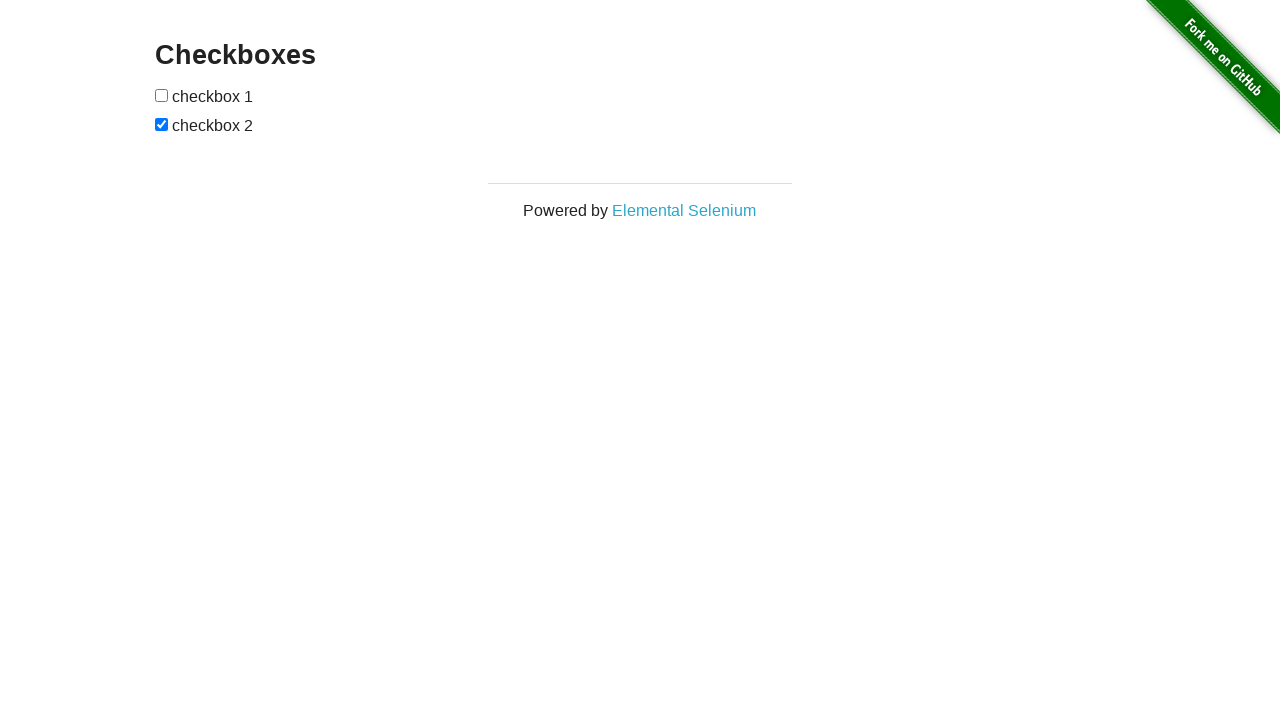

Clicked first checkbox to check it at (162, 95) on input[type='checkbox'] >> nth=0
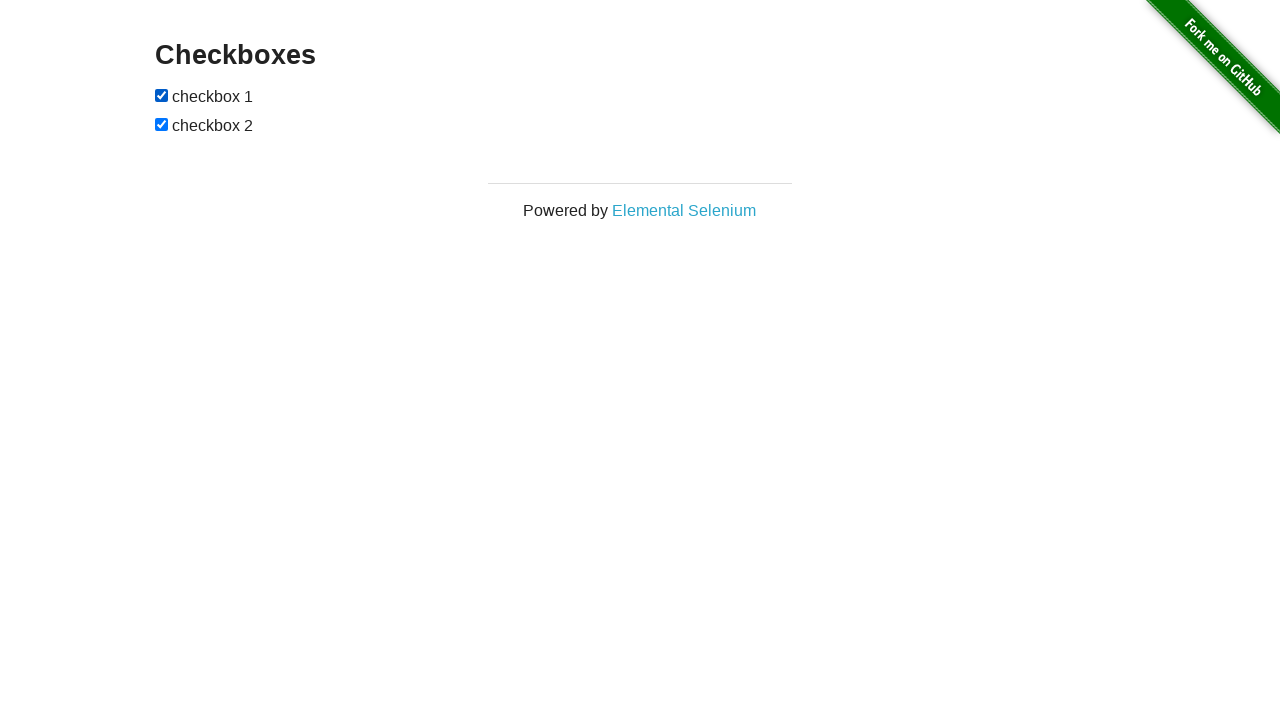

Verified first checkbox is checked
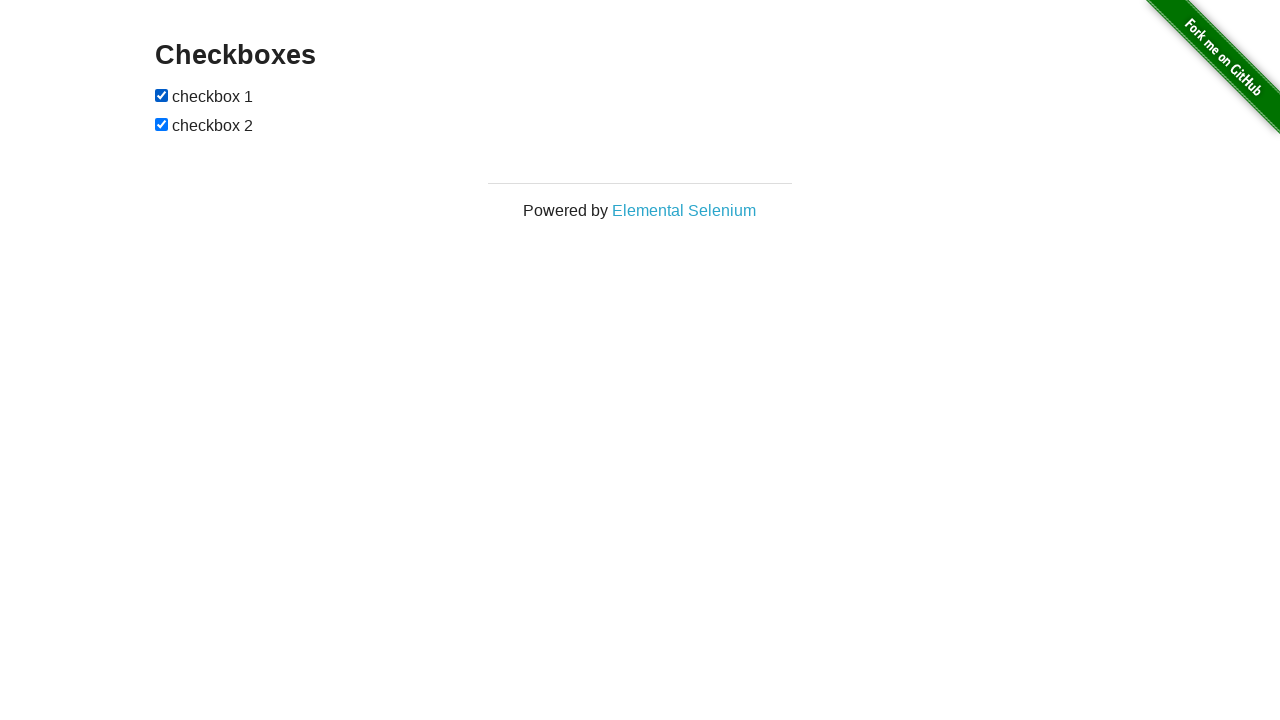

Verified second checkbox is checked
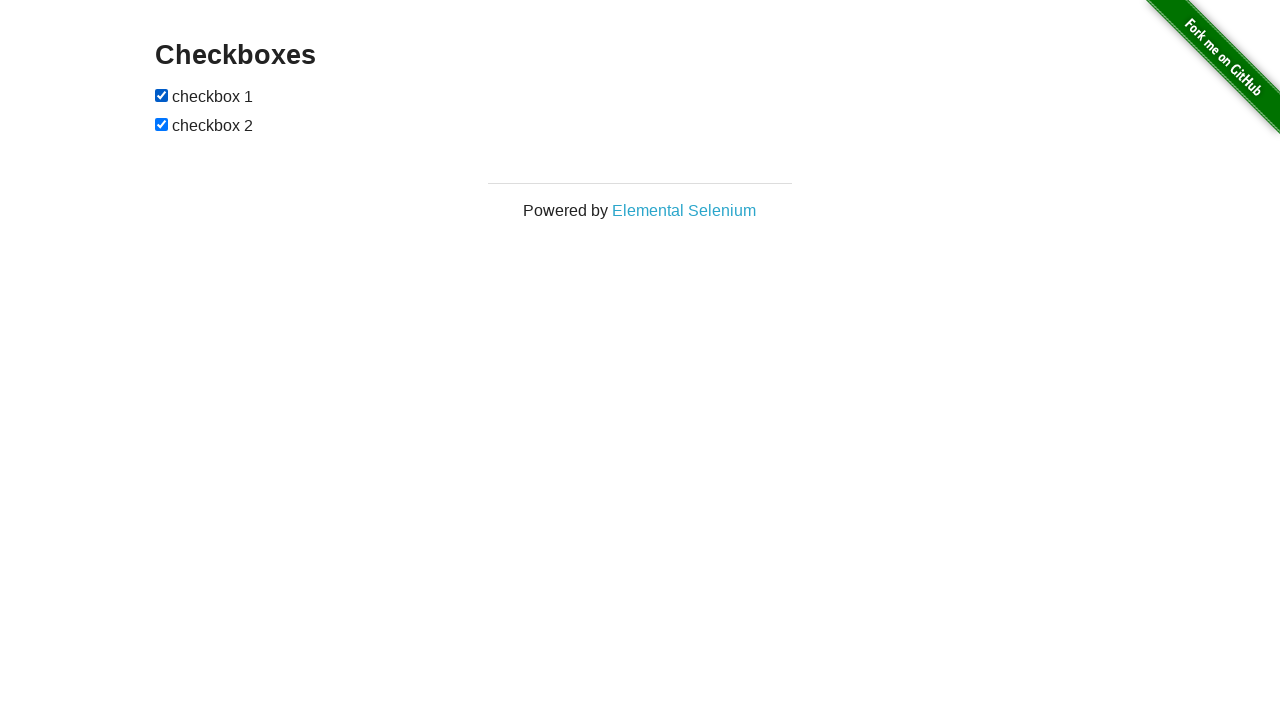

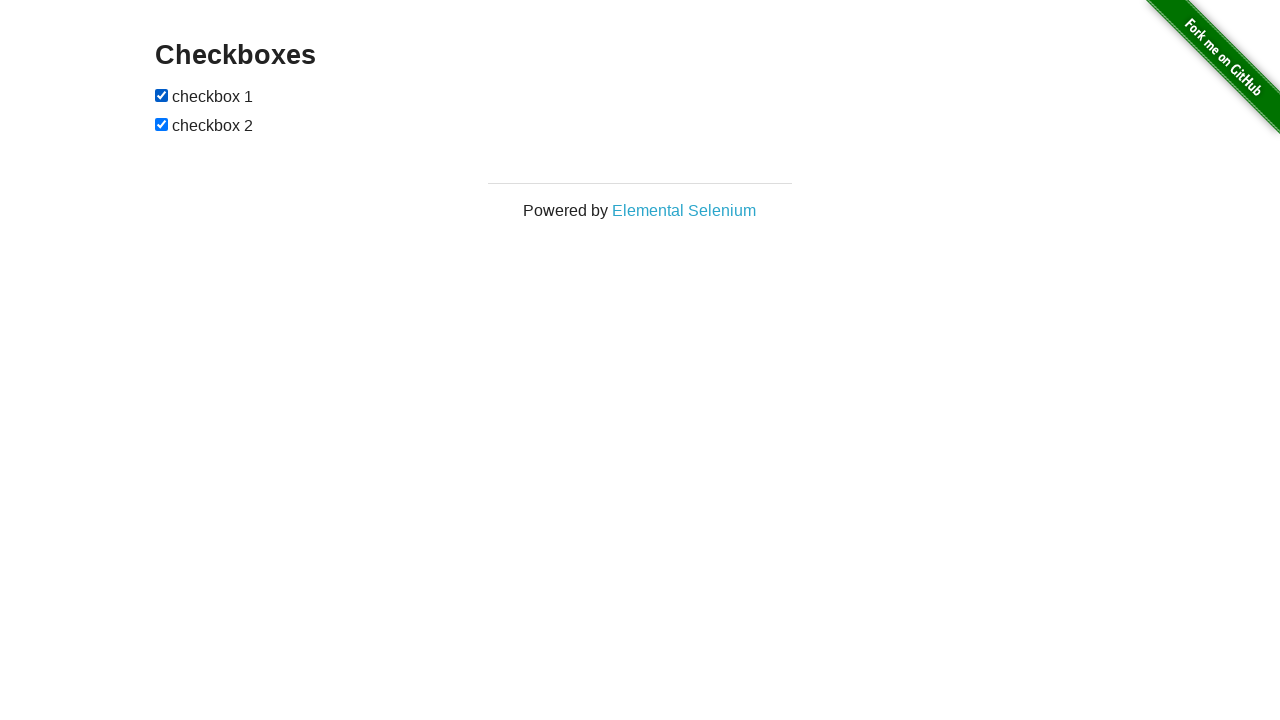